Tests window handling functionality by clicking a link that opens a new window, switching to it, interacting with an element, then switching back to the parent window

Starting URL: https://www.irctctourism.com/

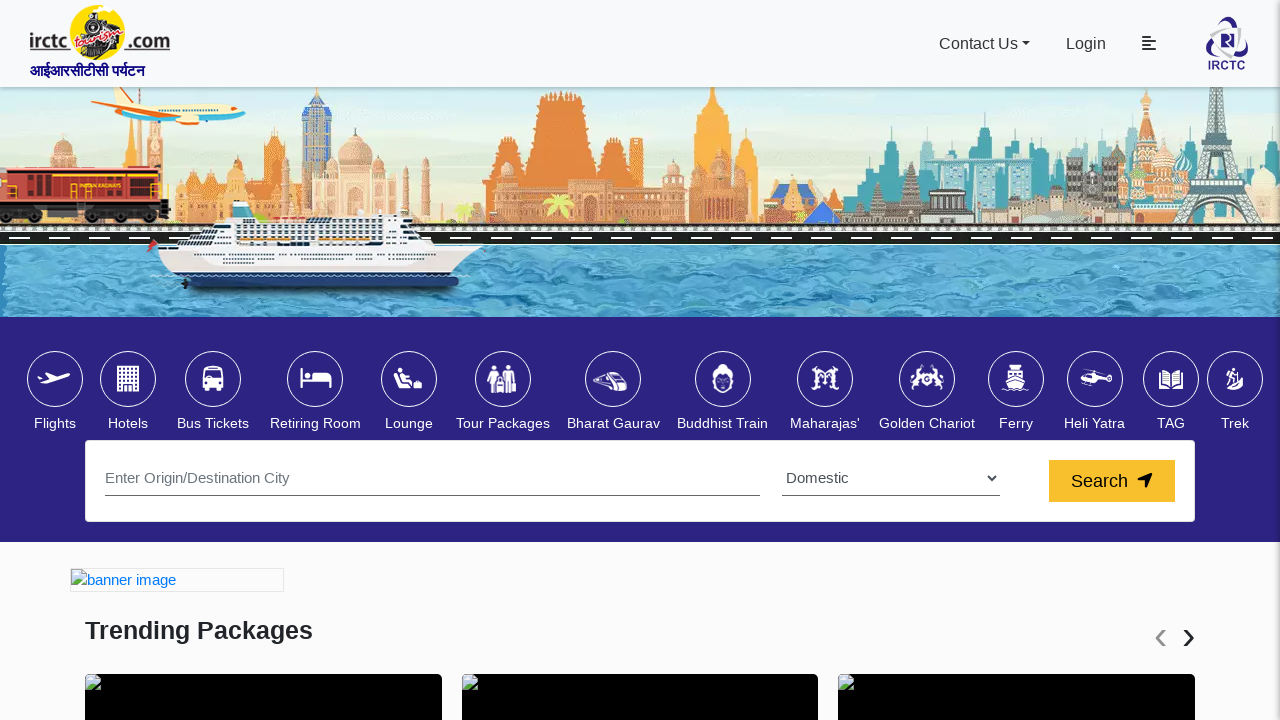

Clicked on first tour package link to open new window at (55, 379) on xpath=/html/body/app-root/tourpkgs/div[2]/div[2]/ul/li[1]/a/div
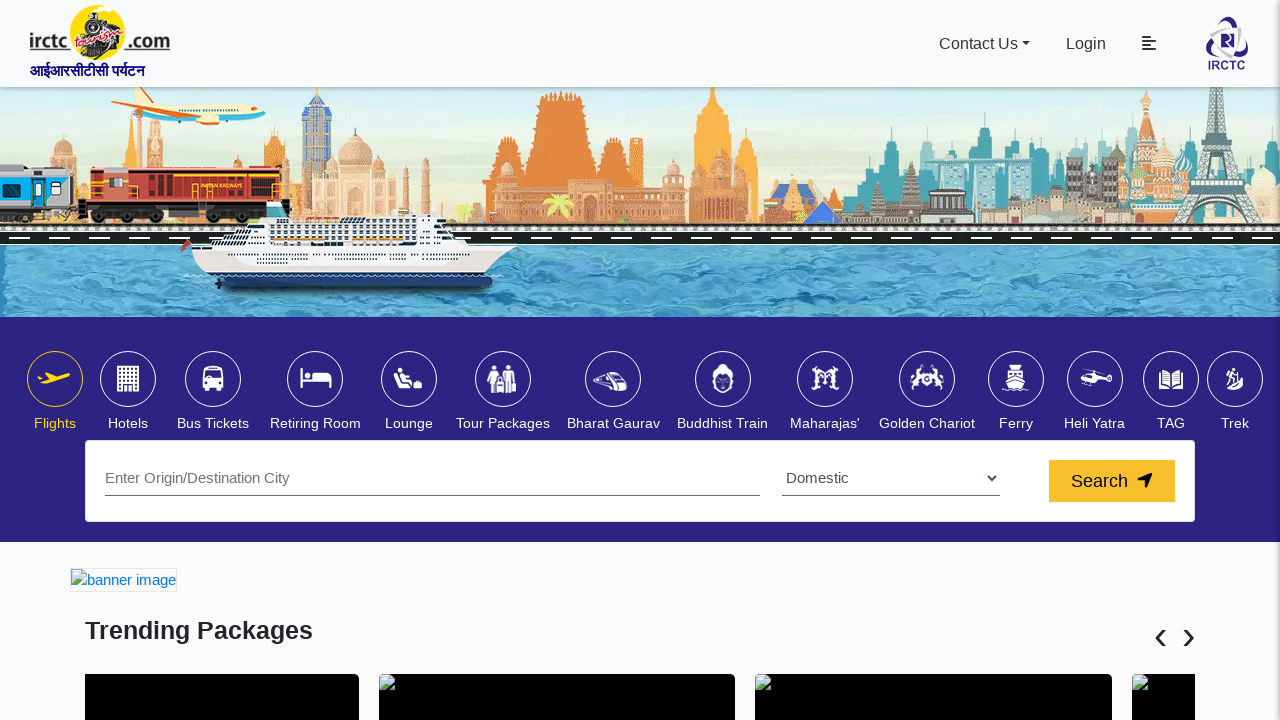

New window opened and captured
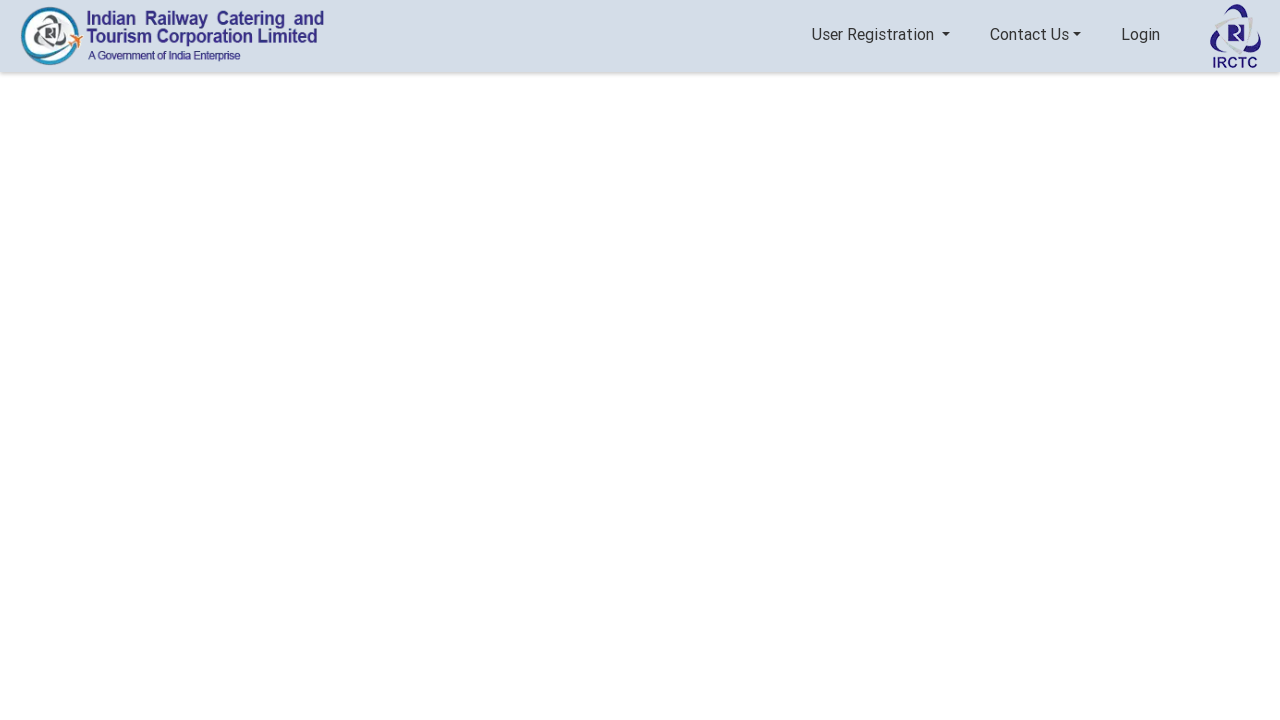

Clicked on eType element in new window at (386, 151) on #eType
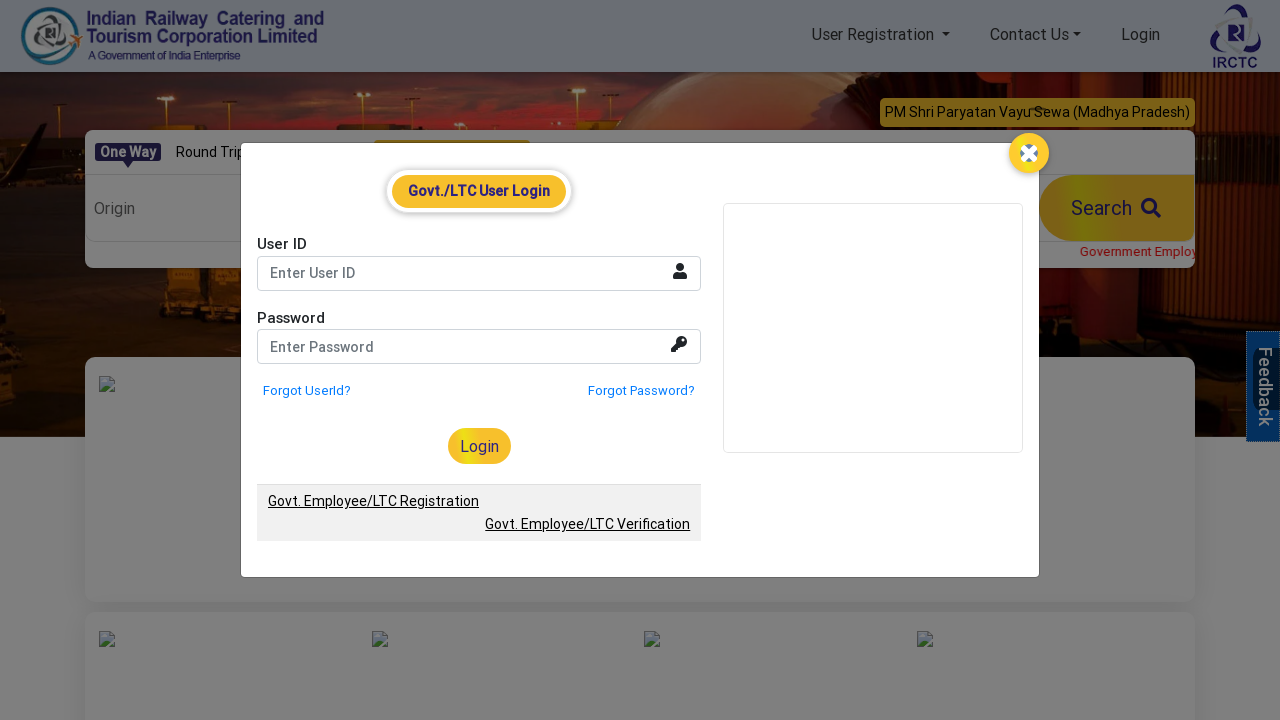

Parent window remains accessible for further interactions
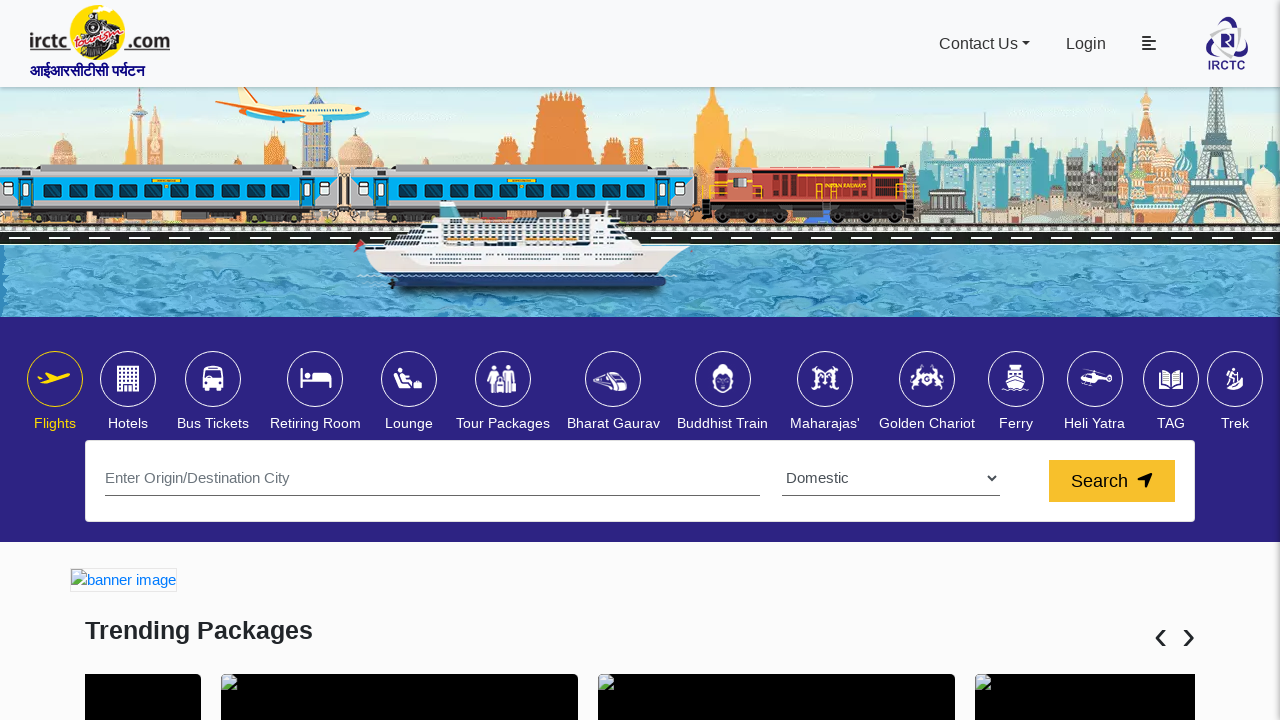

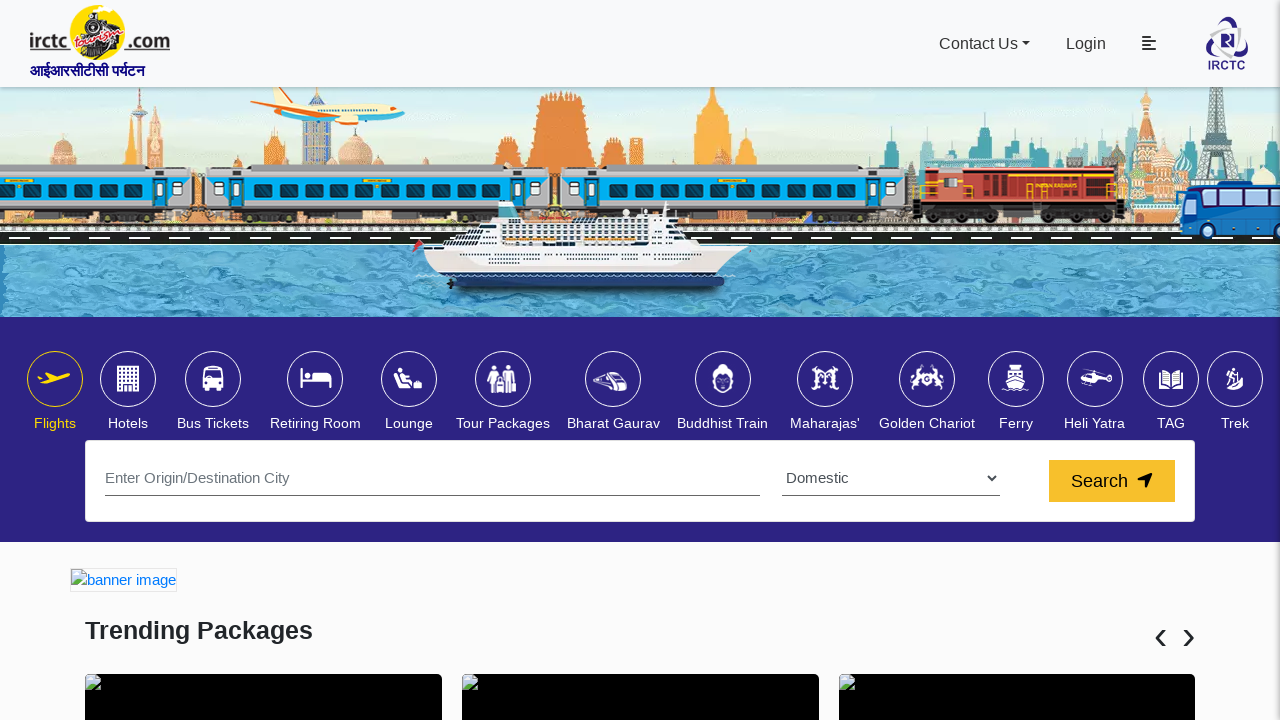